Tests the special offer flow by clicking on a special offer, selecting a product color variant, adding it to cart, and verifying the product name is displayed correctly

Starting URL: https://advantageonlineshopping.com

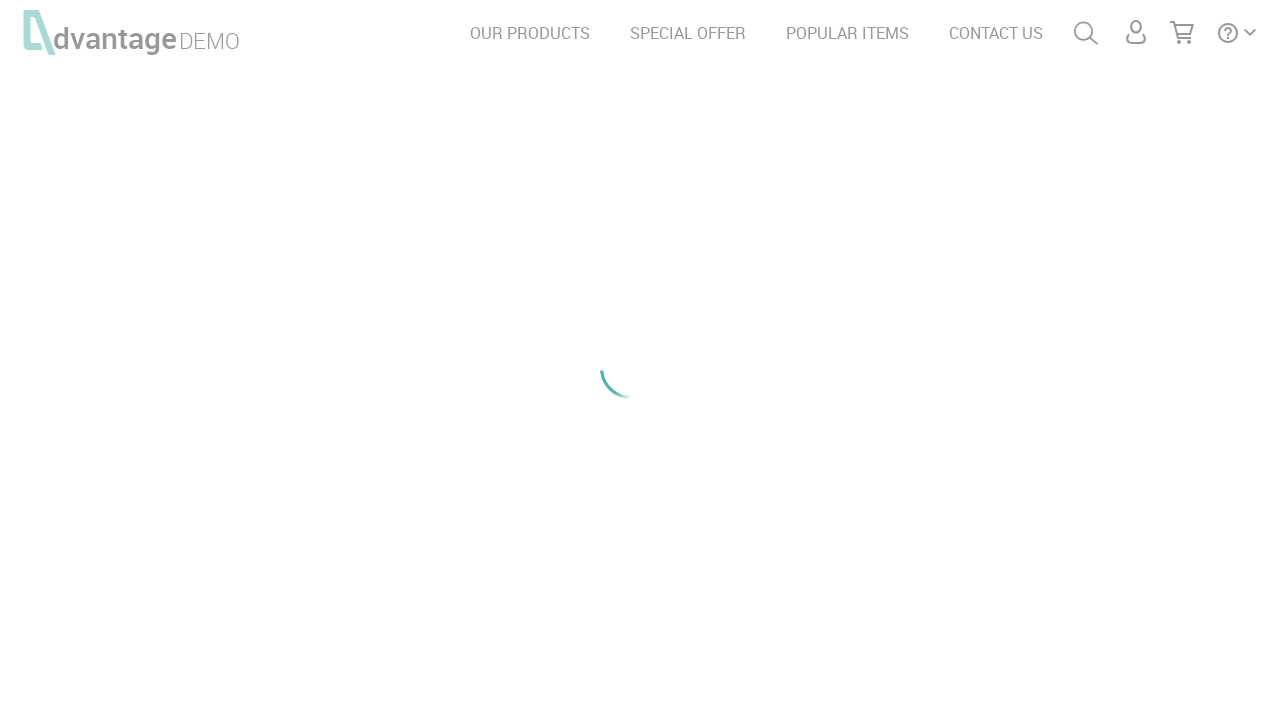

Clicked on SPECIAL OFFER link at (688, 33) on text=SPECIAL OFFER
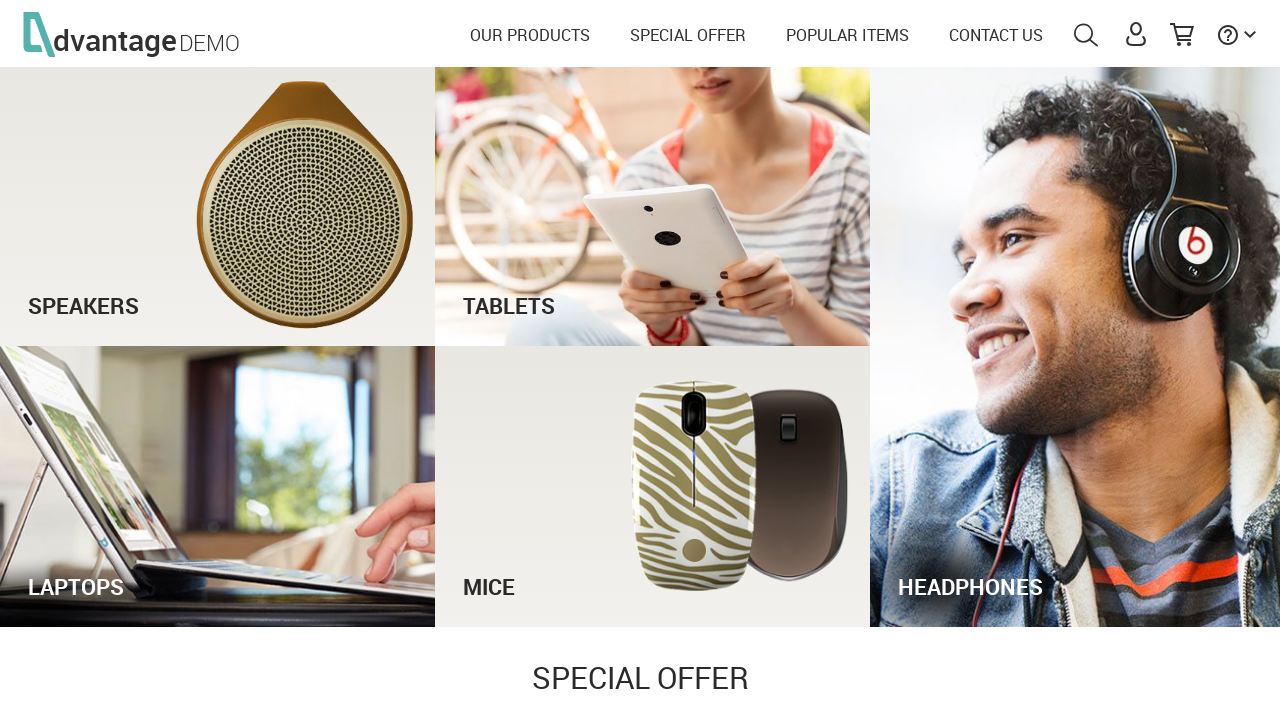

Clicked the see offer button at (952, 701) on #see_offer_btn
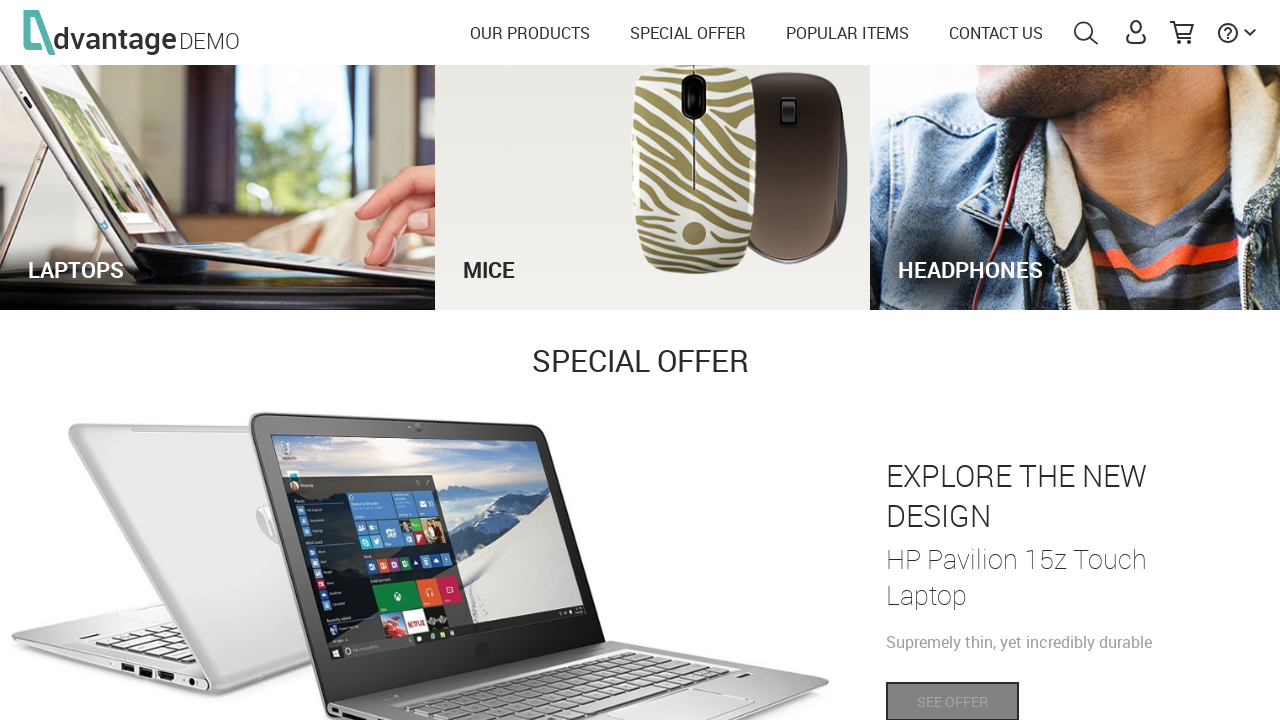

Waited for product page to load with yellow color option
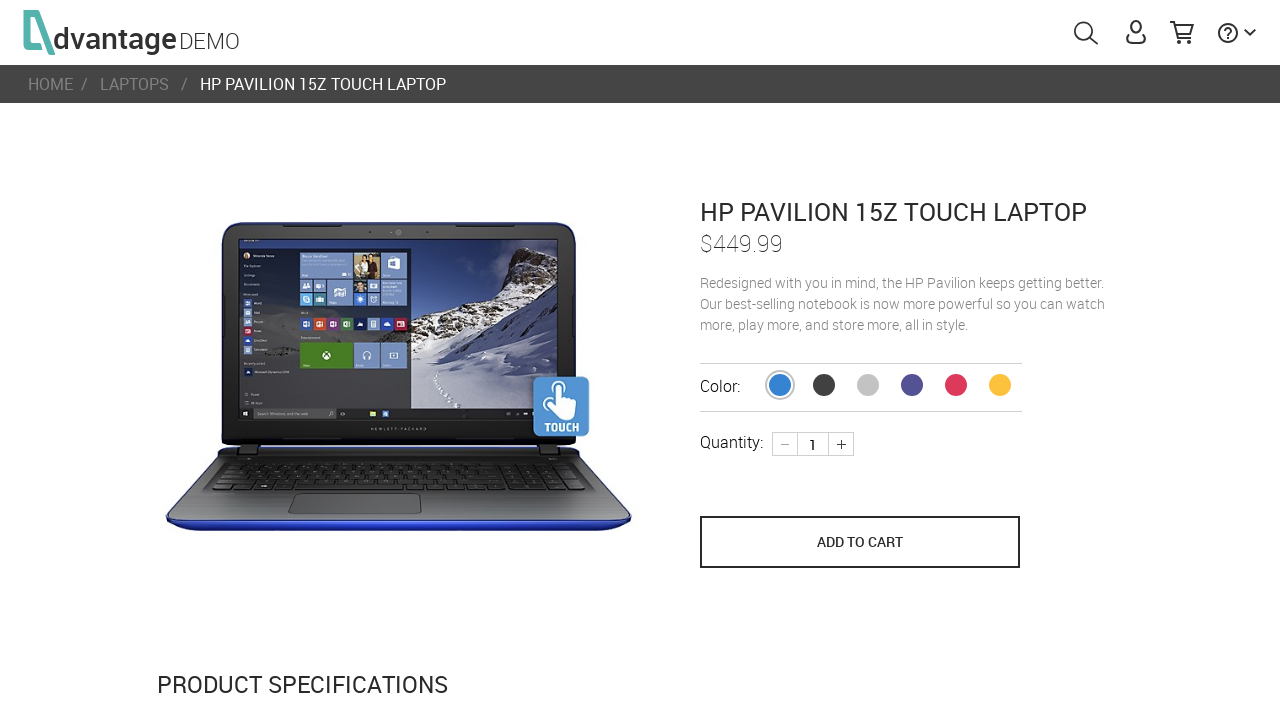

Selected yellow color variant for the product at (1000, 385) on span.bunny.productColor.YELLOW
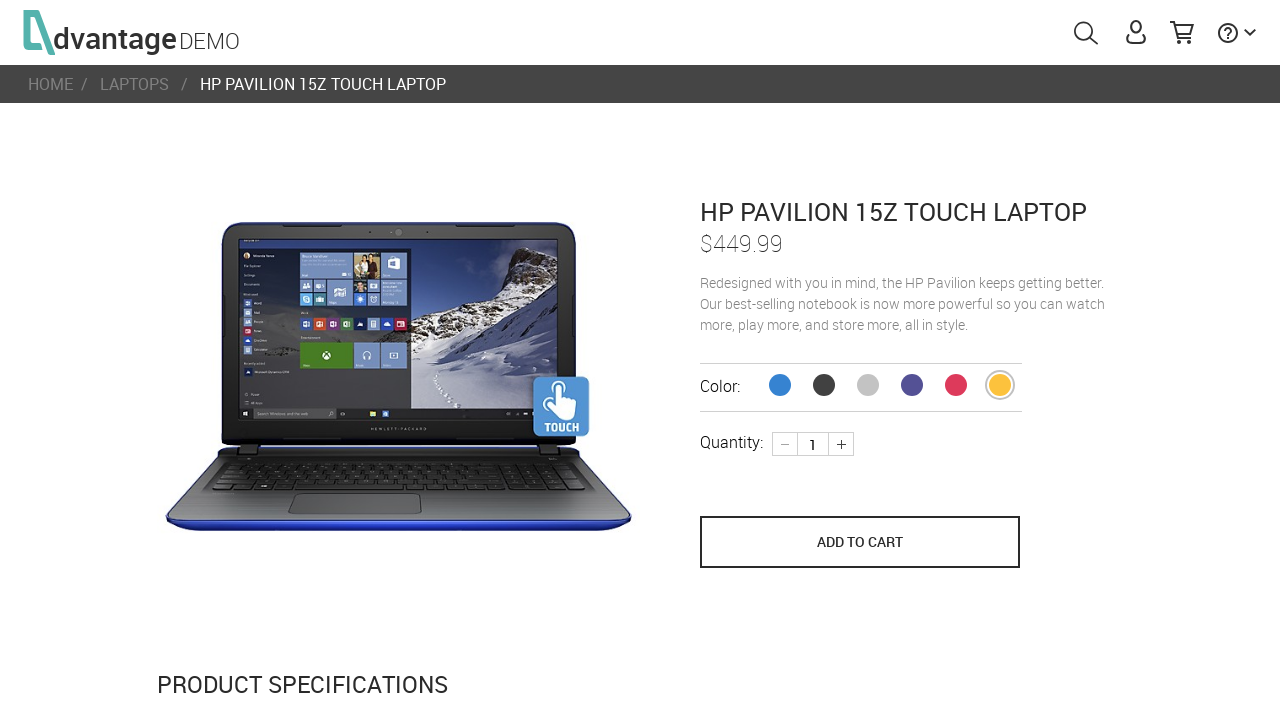

Clicked save to cart button at (860, 542) on [name='save_to_cart']
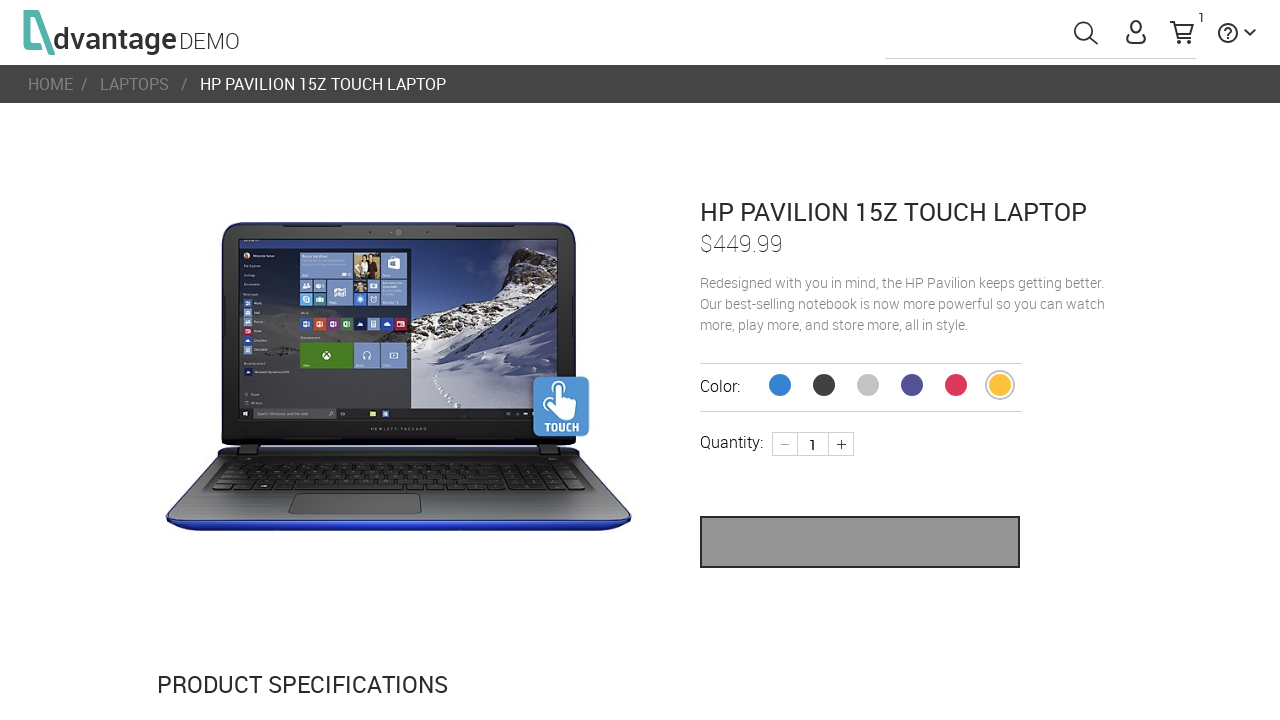

Waited for cart confirmation and product name to display
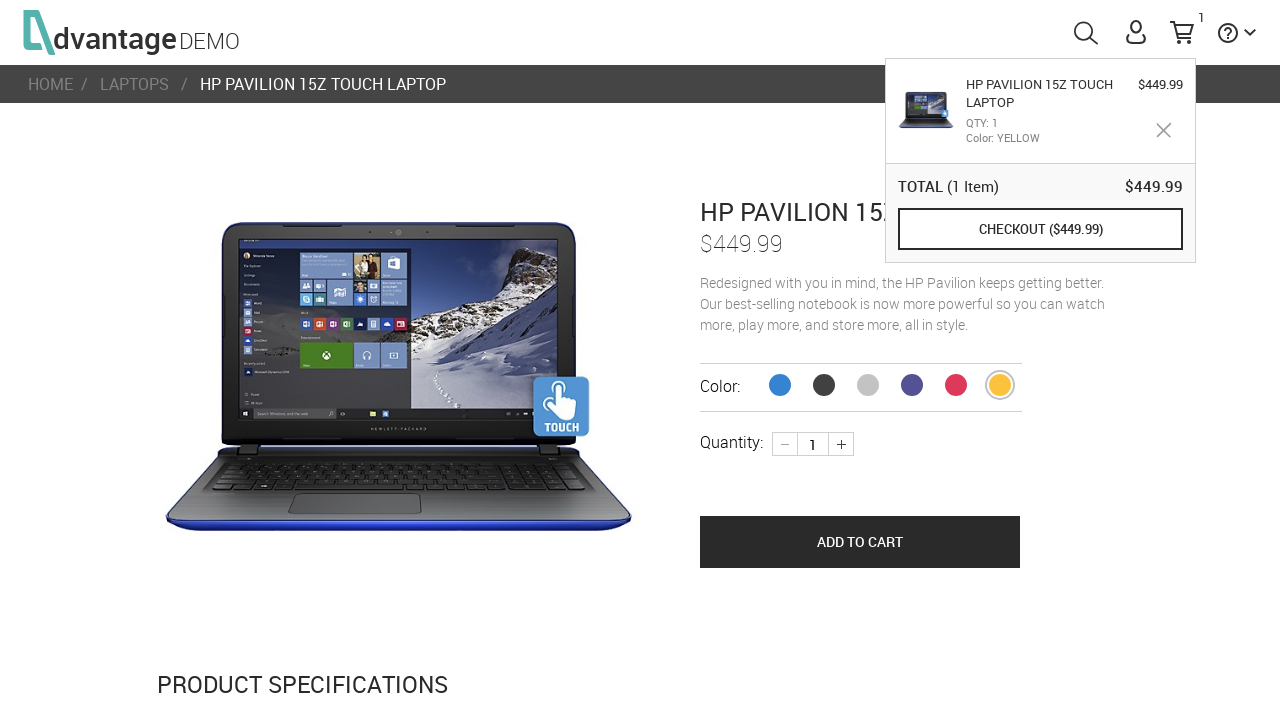

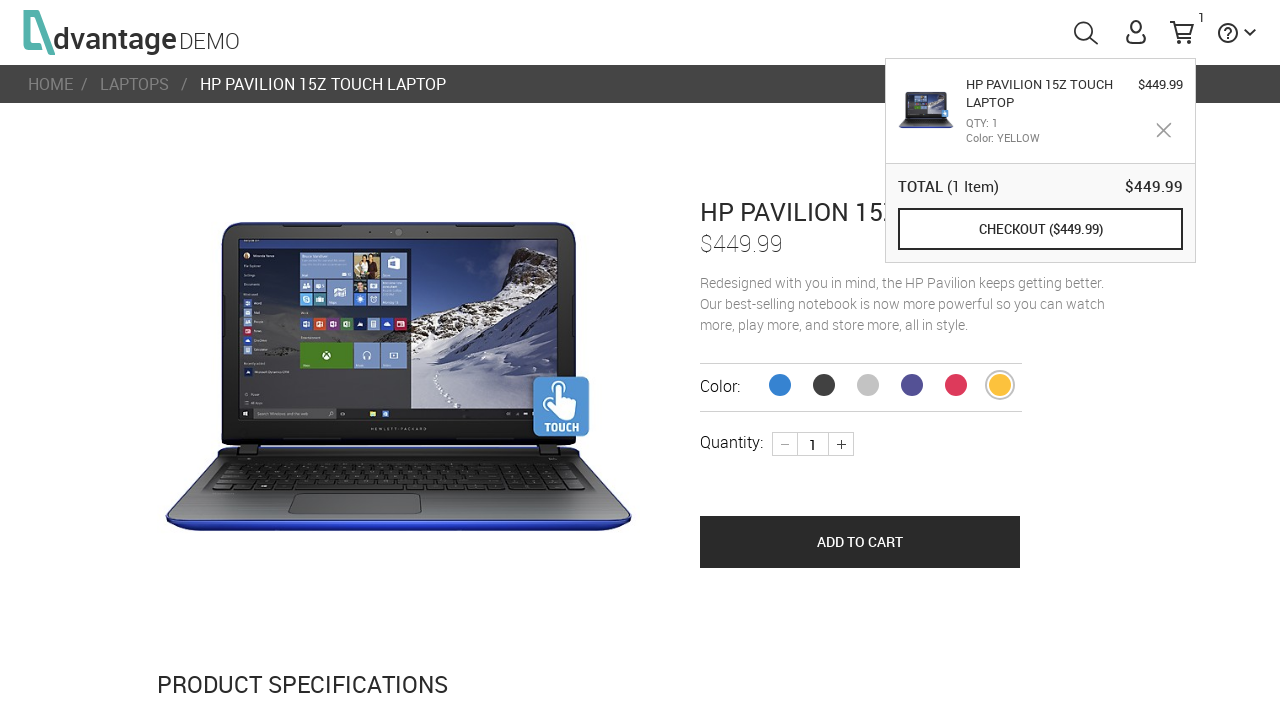